Tests the search functionality on python.org by entering a search query and submitting the form

Starting URL: https://www.python.org

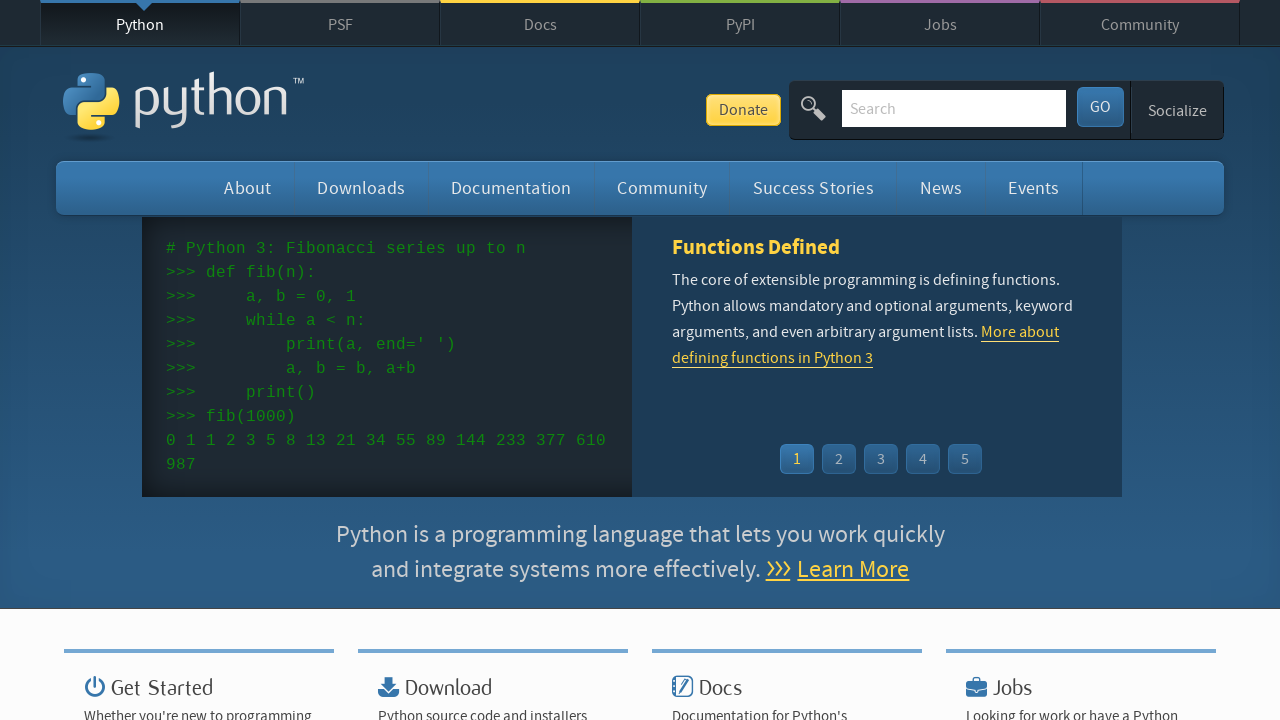

Filled search box with 'pycon' query on input[name='q']
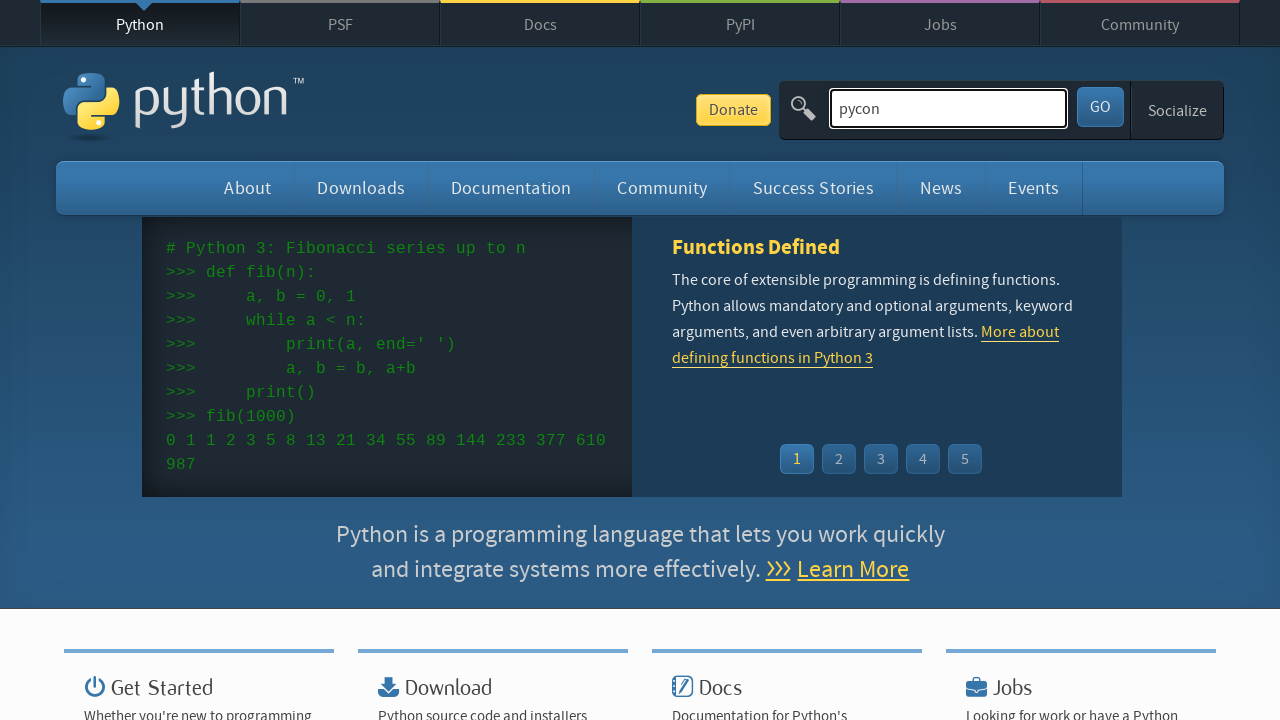

Pressed Enter to submit search form on input[name='q']
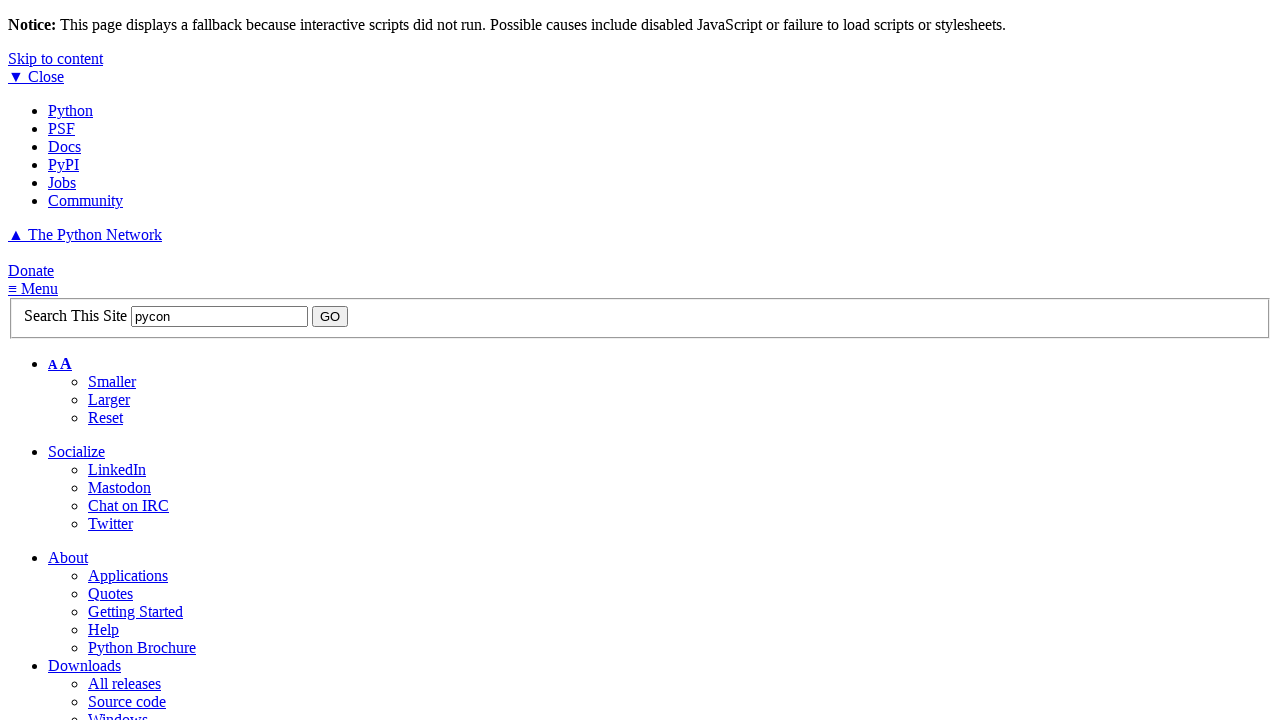

Search results loaded successfully
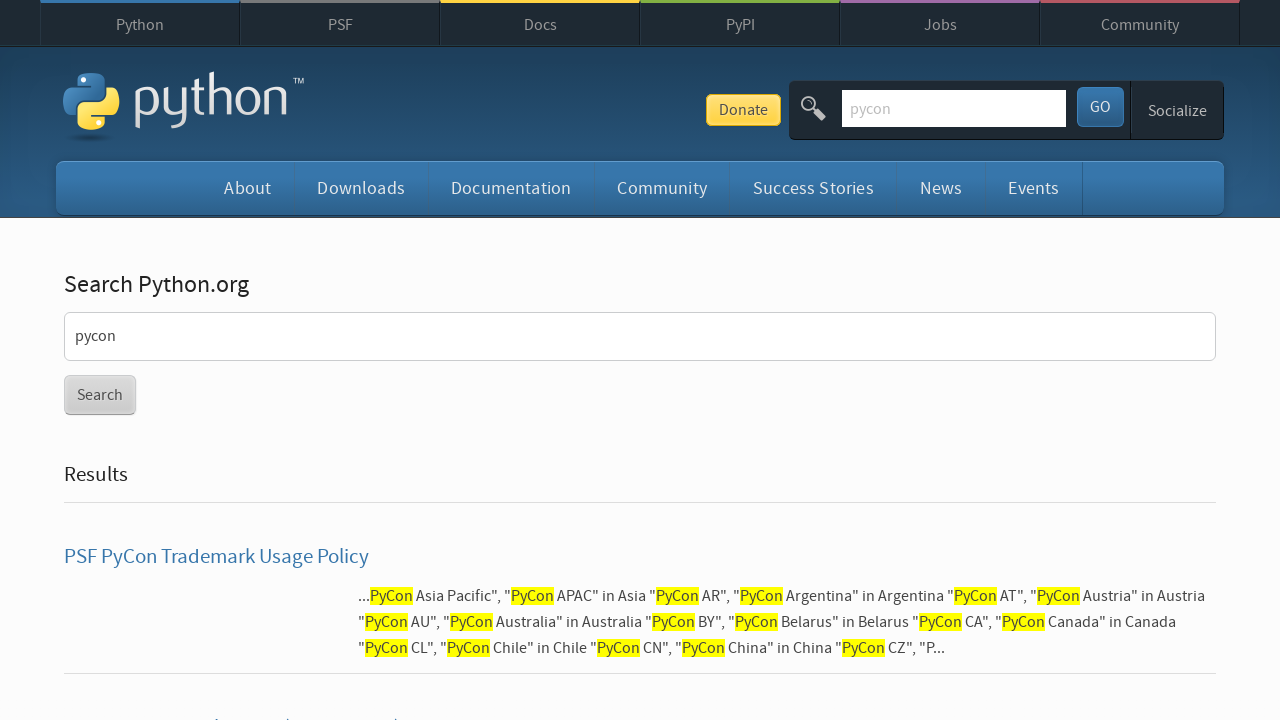

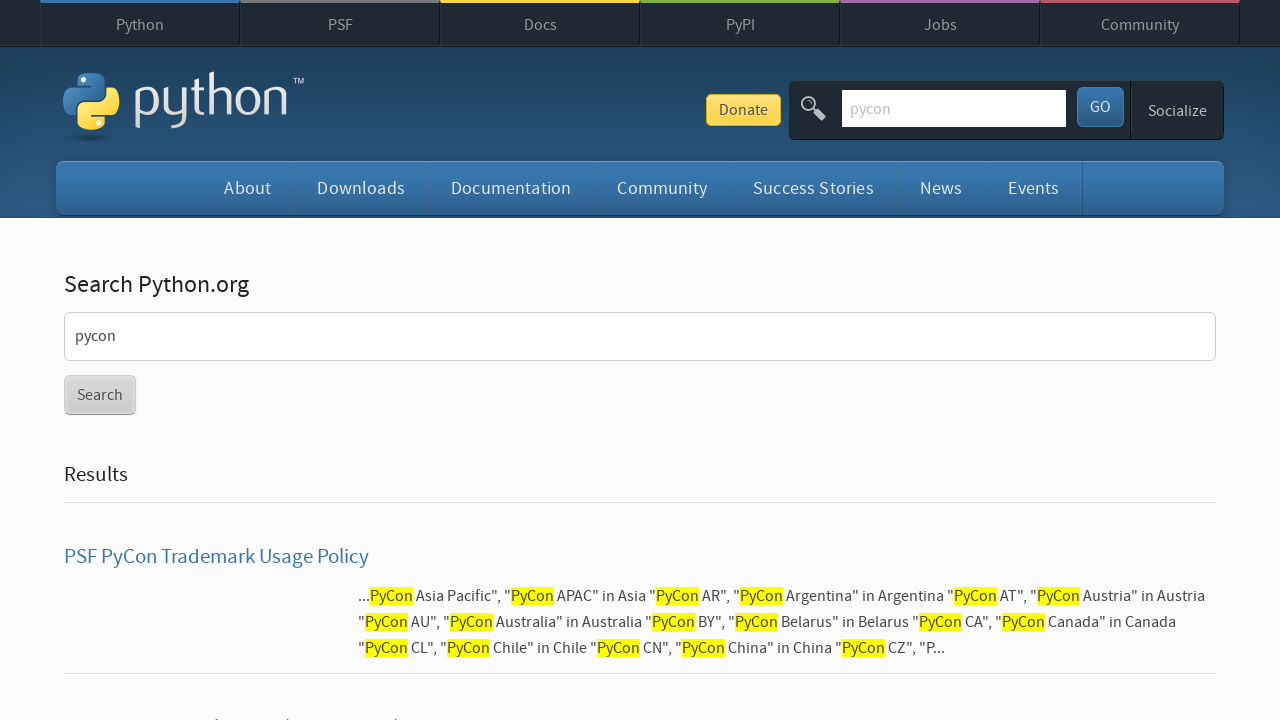